Navigates to sign-in page and validates that the password field is displayed

Starting URL: https://test.my-fork.com/

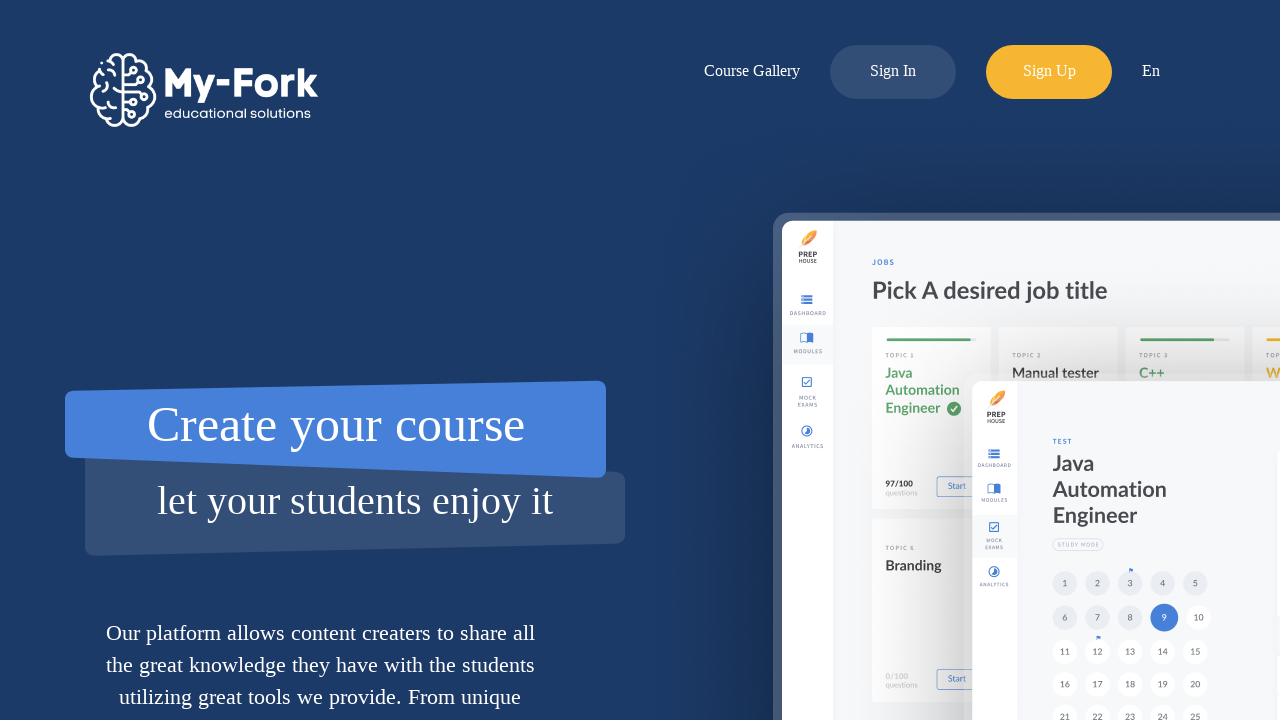

Clicked sign-in button at (893, 72) on xpath=//div[@id='log-in-button']/..
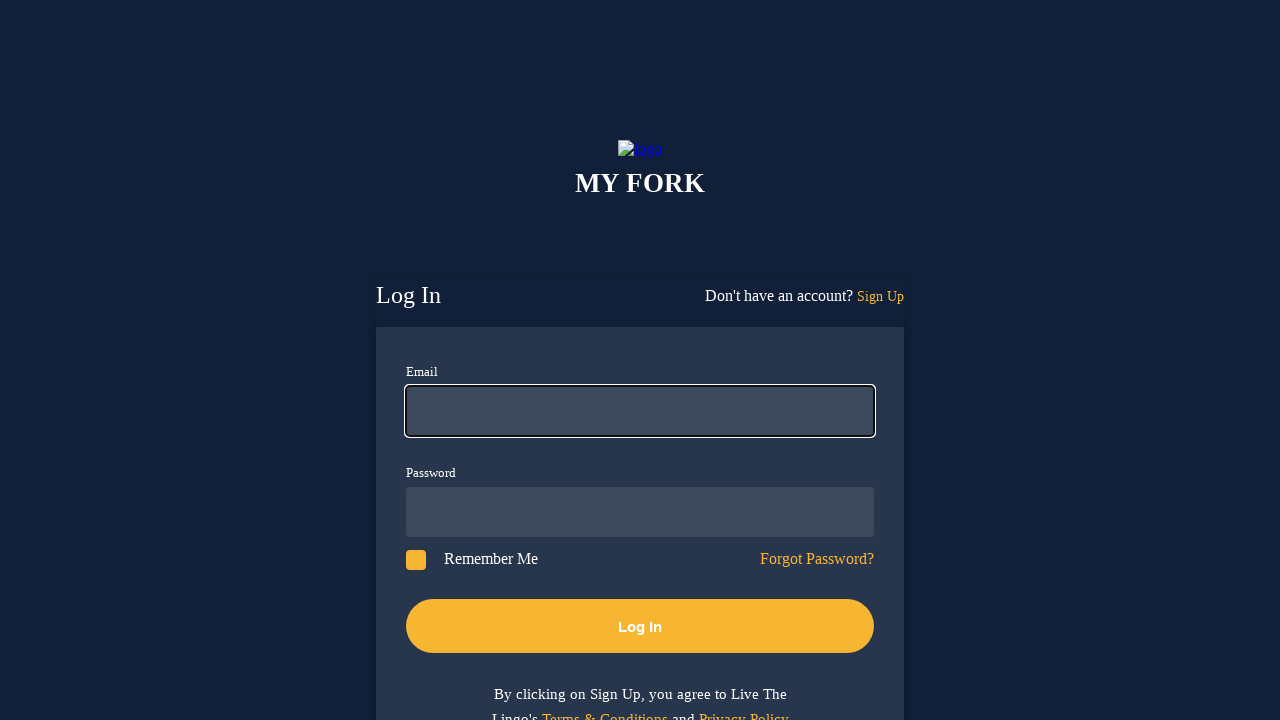

Validated that password field is displayed
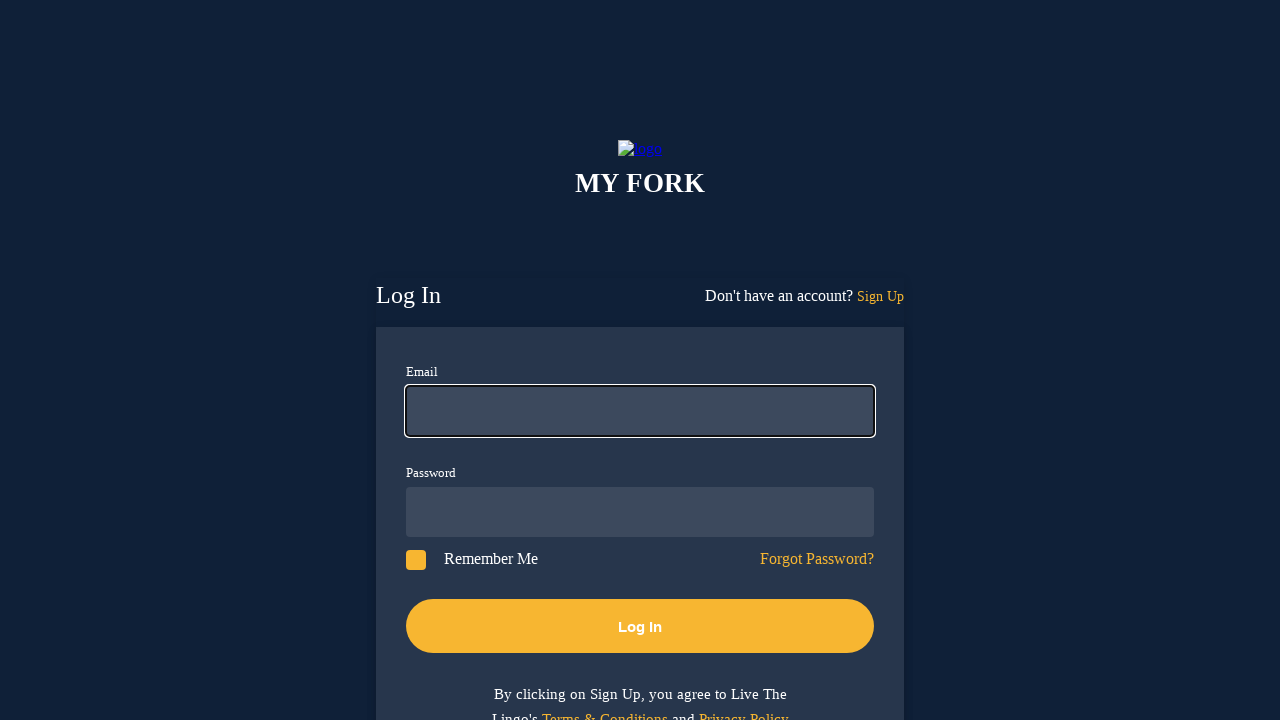

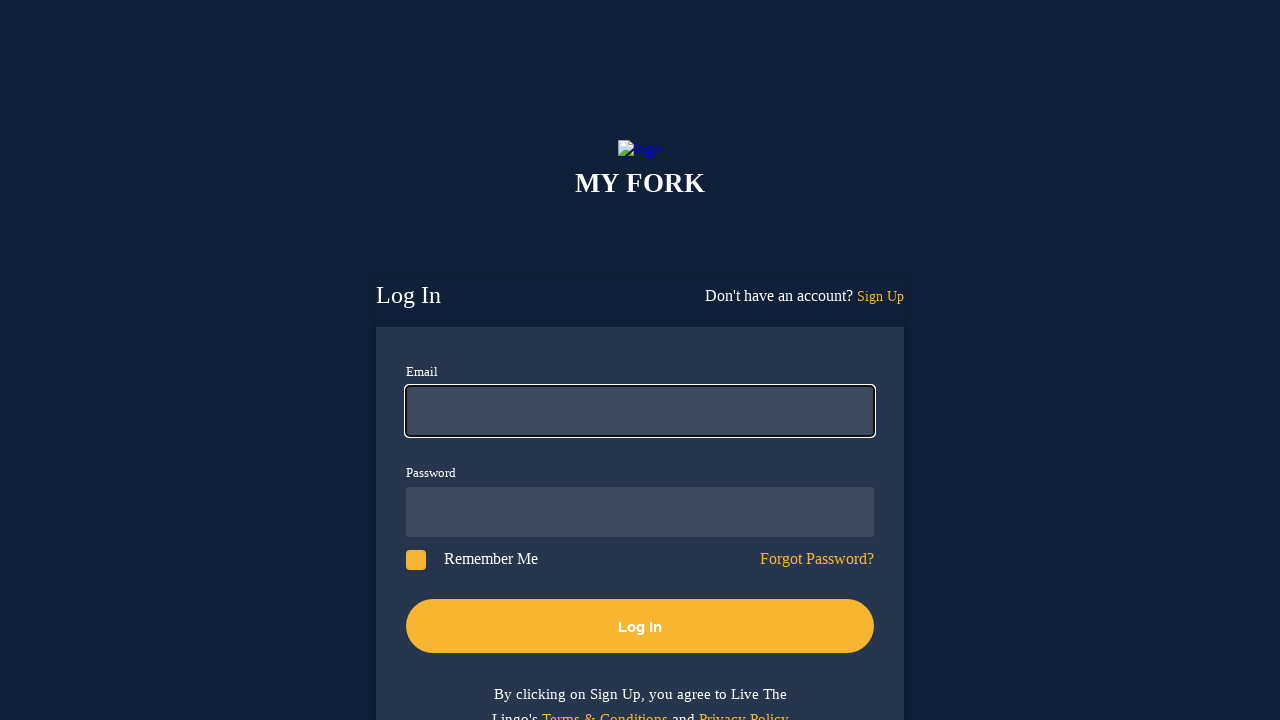